Navigates to Pro Kabaddi standings page and extracts match statistics for a specific team using XPath traversal

Starting URL: https://www.prokabaddi.com/standings

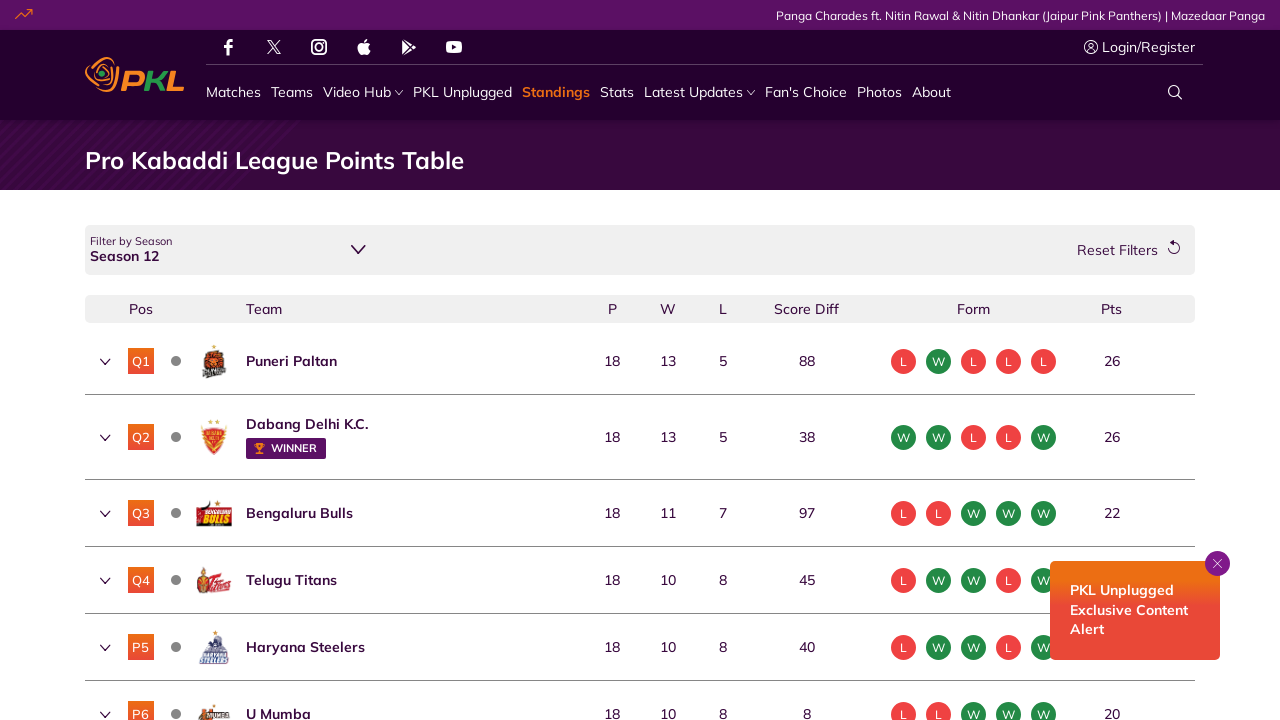

Waited for standings table to load
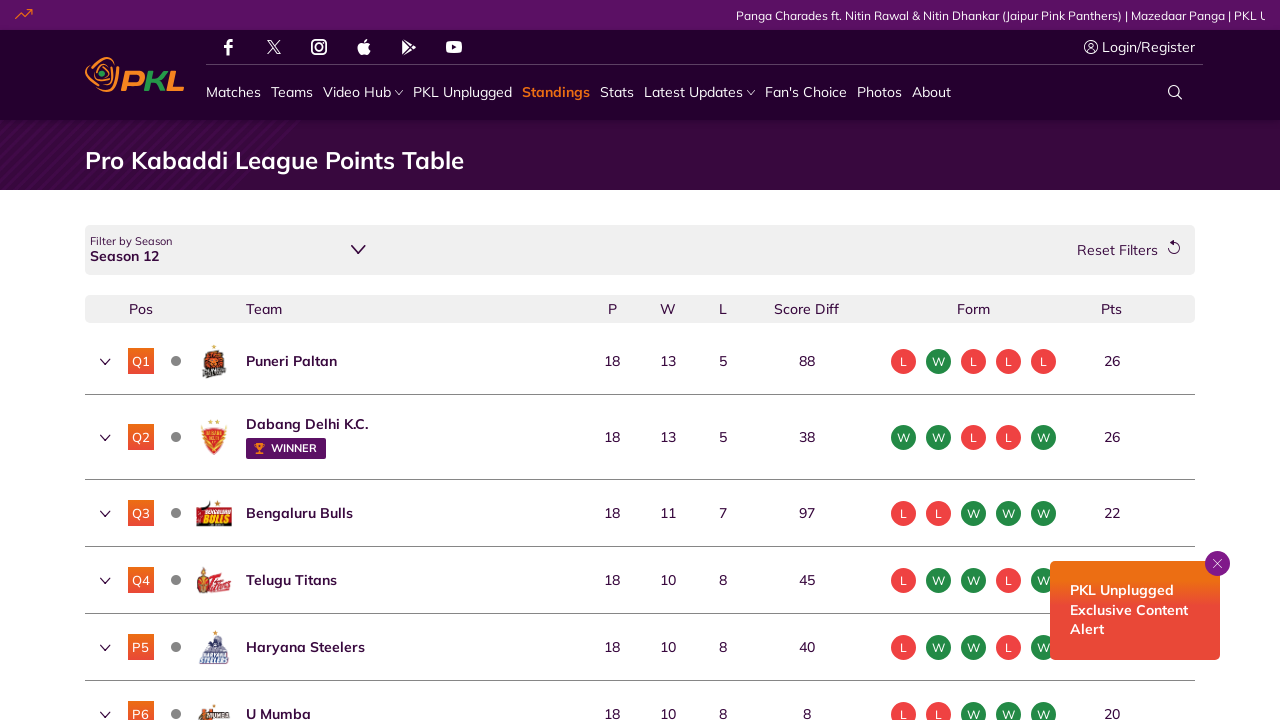

Located Haryana Steelers matches won element using XPath
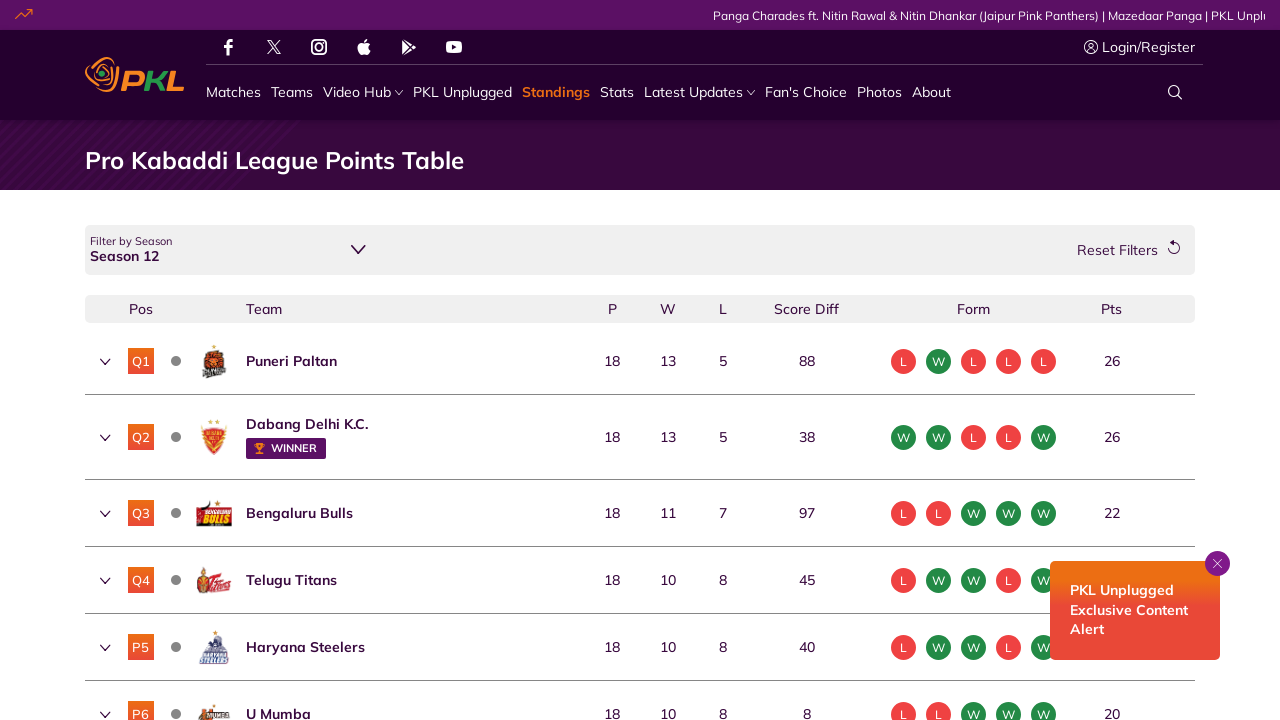

Extracted matches won text content for Haryana Steelers
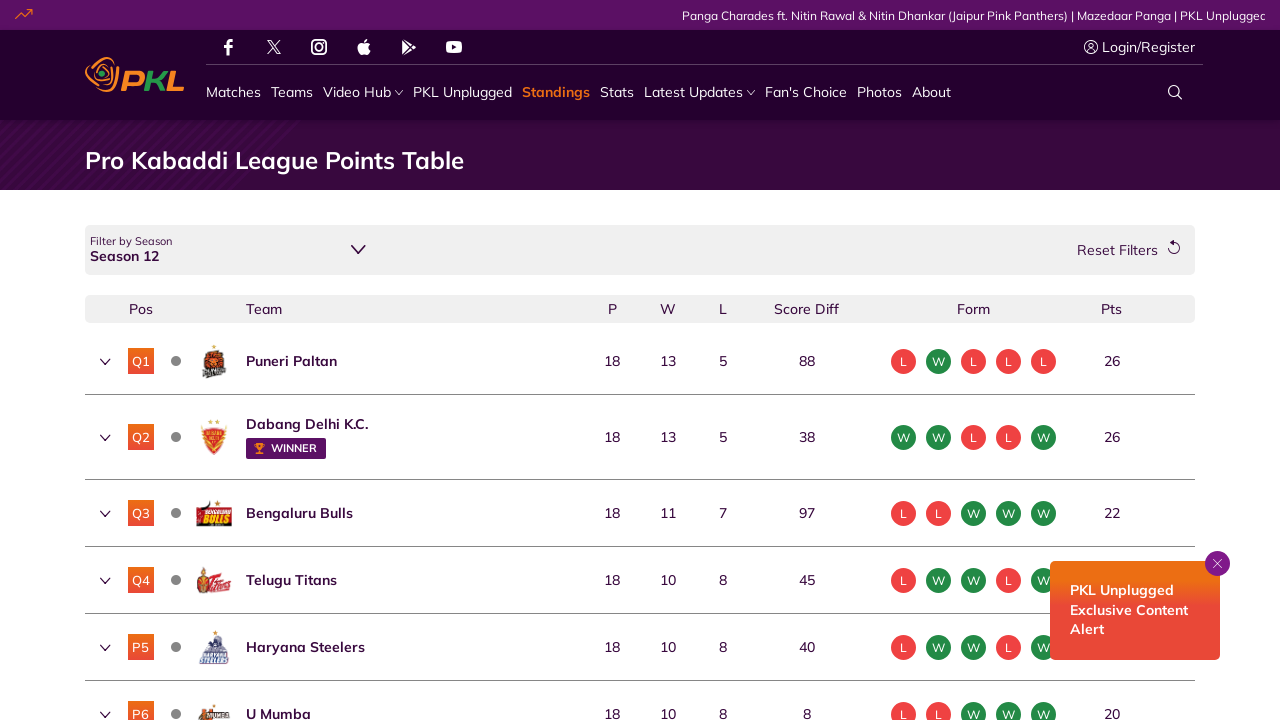

Printed match statistics: 10
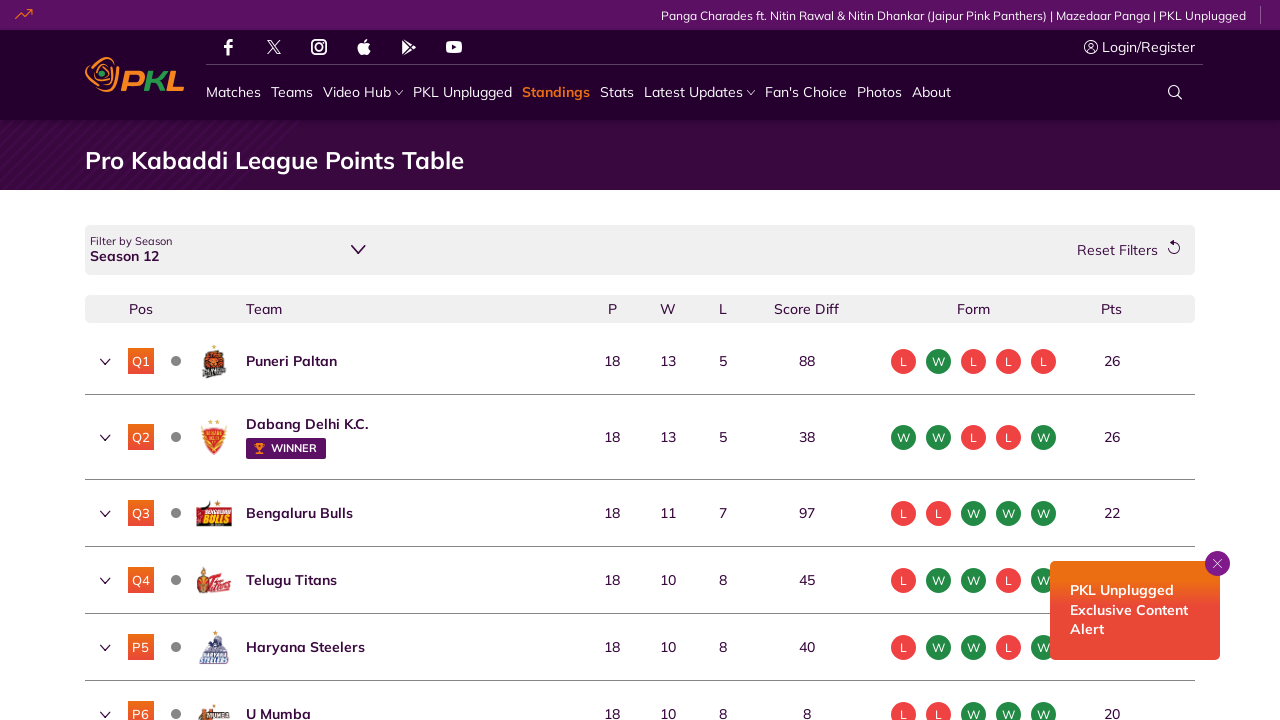

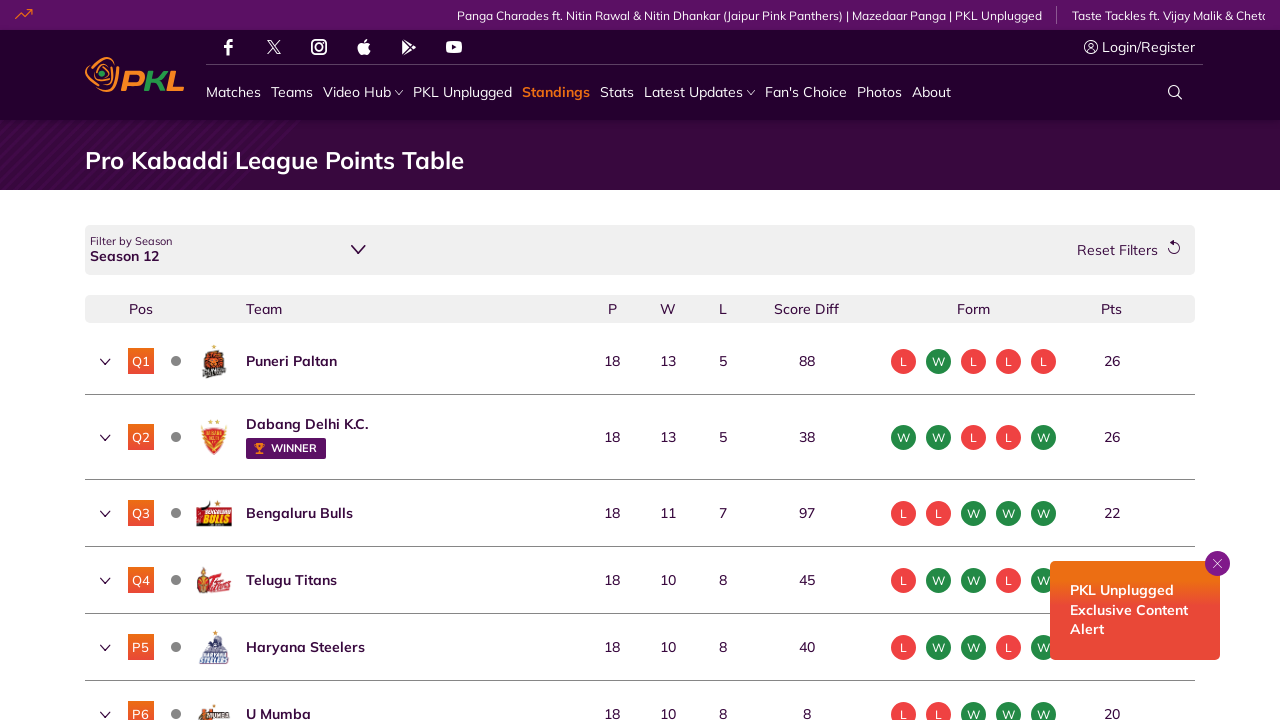